Navigates to Rahul Shetty Academy homepage and verifies the page loads by checking the title is available

Starting URL: https://rahulshettyacademy.com/

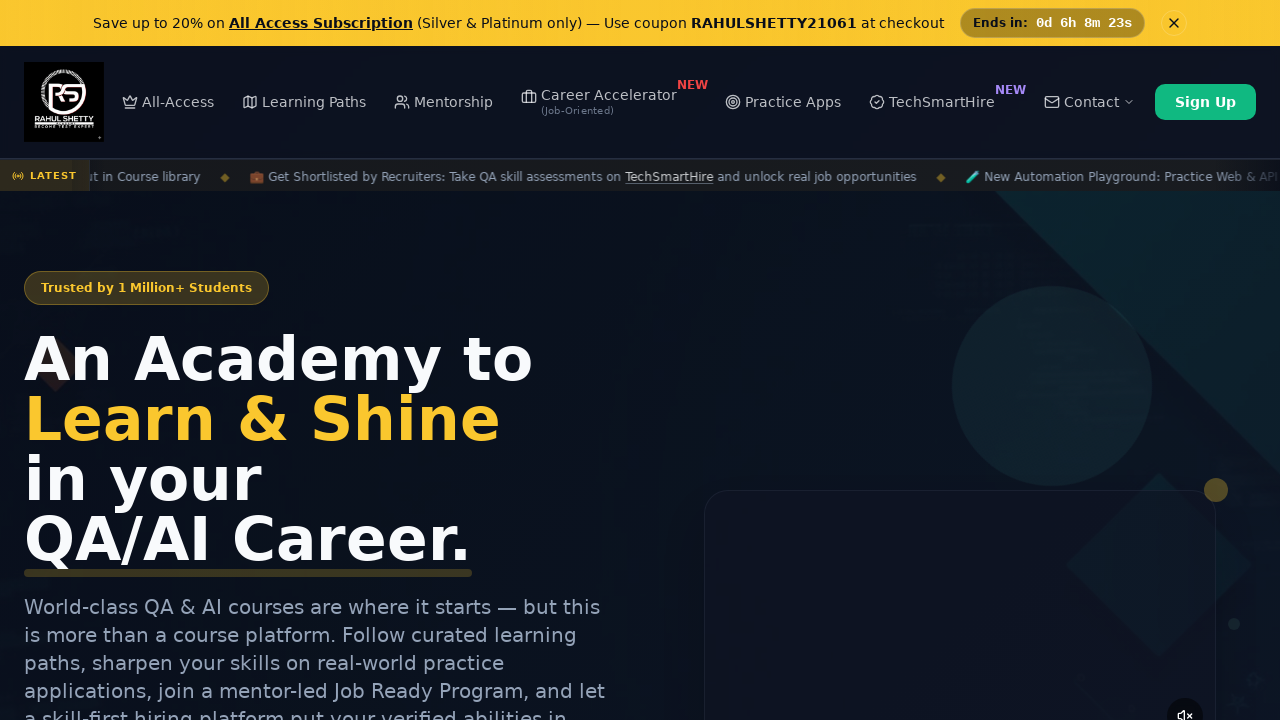

Waited for page to reach domcontentloaded state
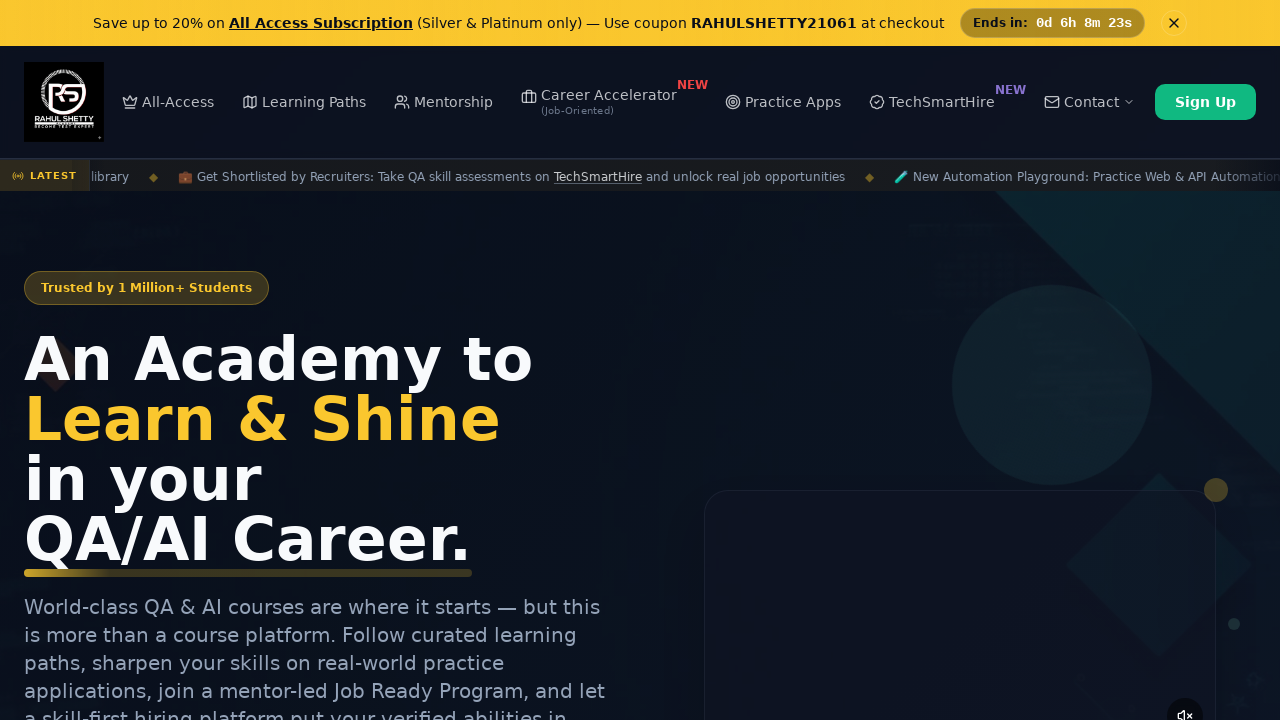

Verified page title is available
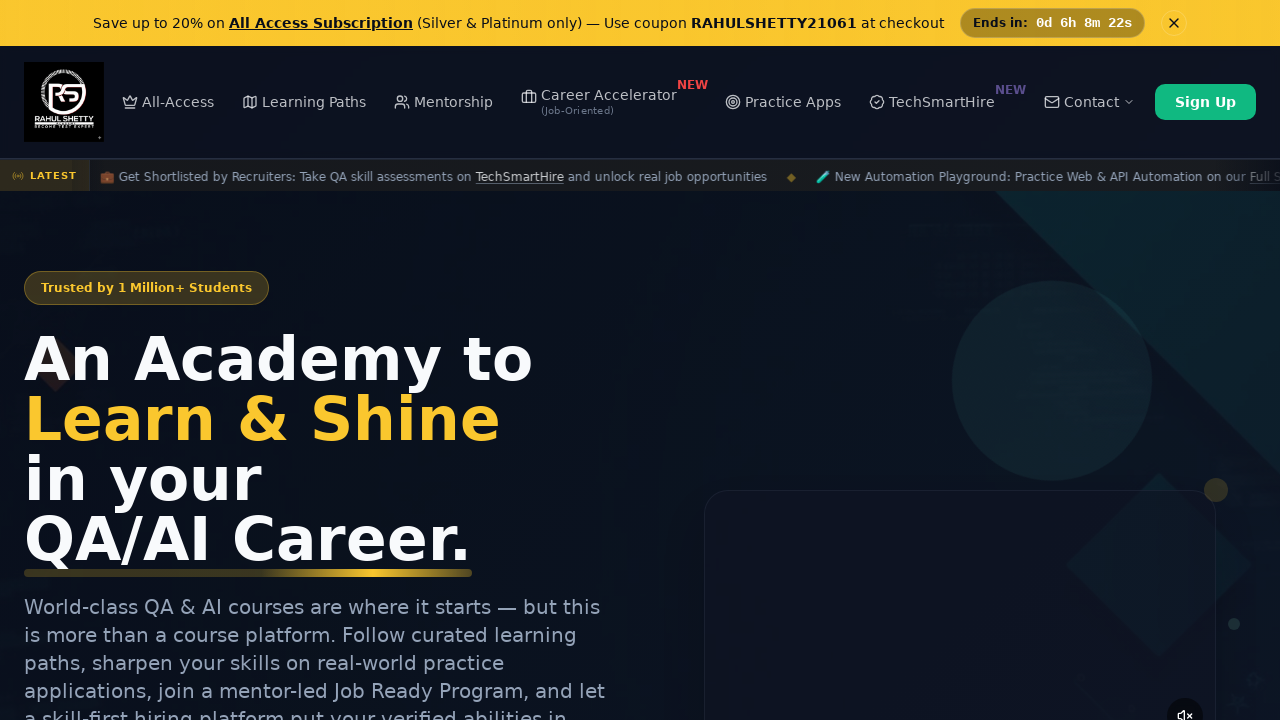

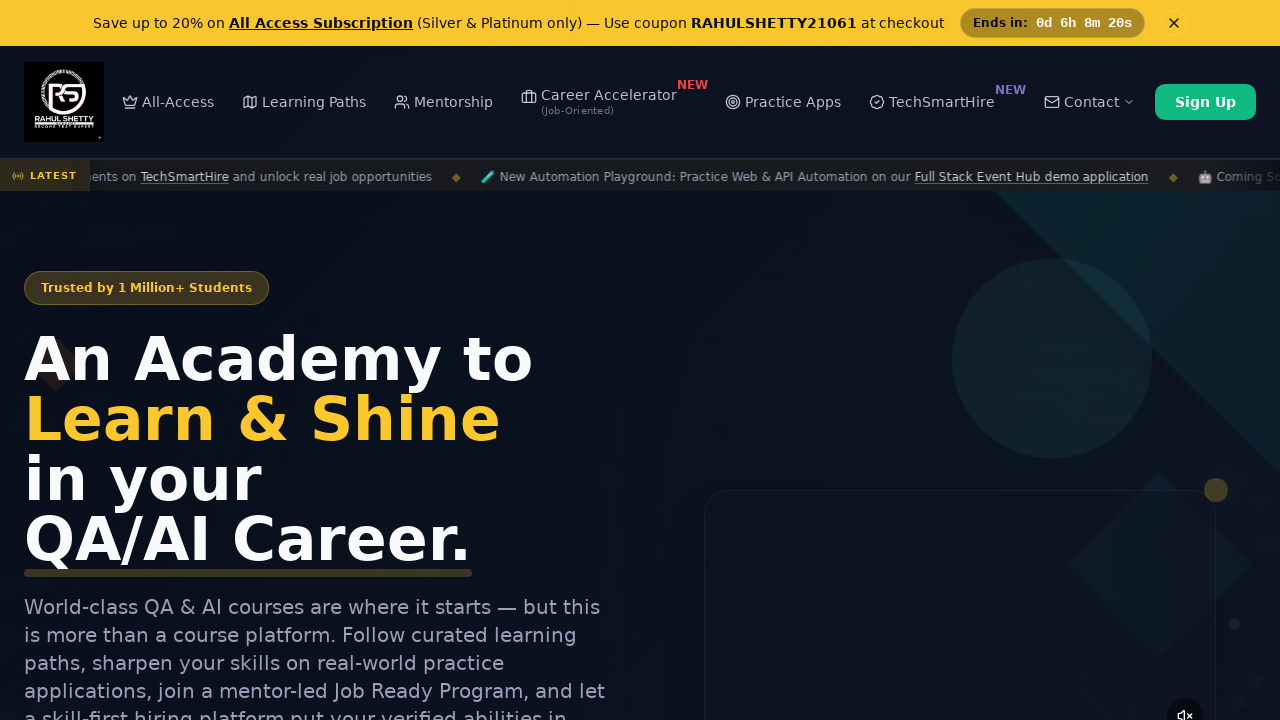